Scrolls to footer and verifies that the Qitaf logo is displayed

Starting URL: https://www.almosafer.com

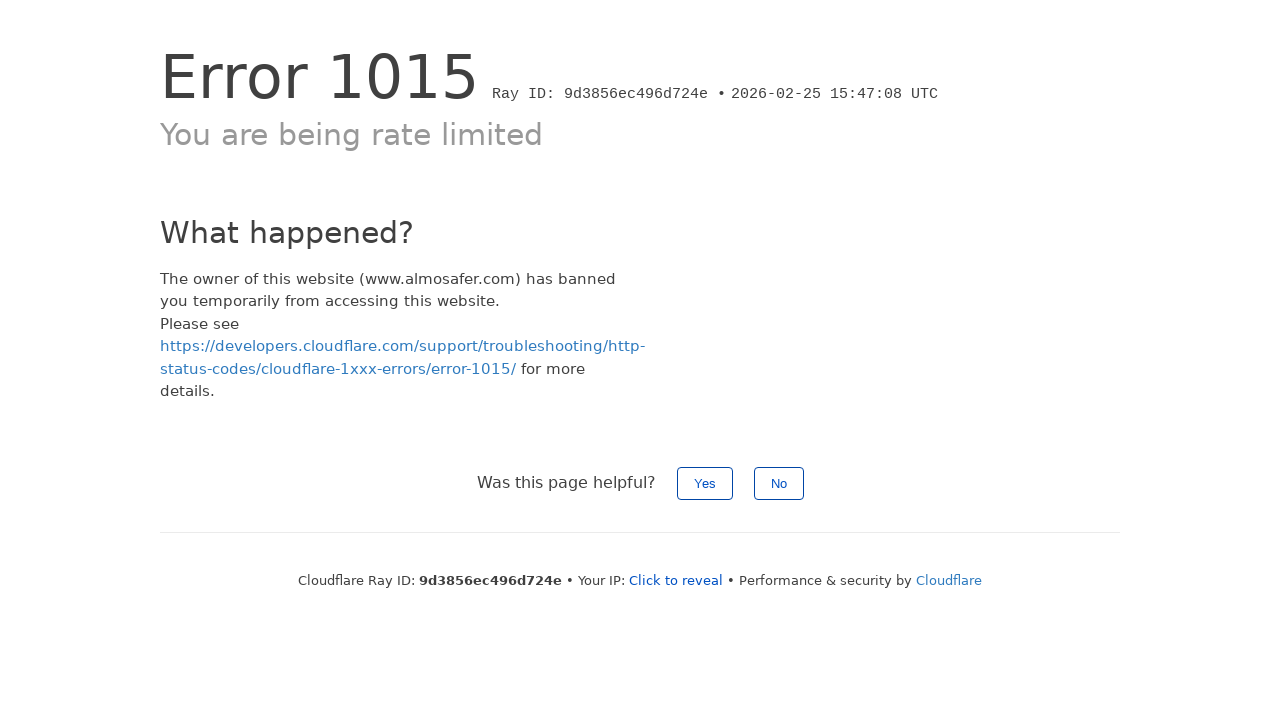

Navigated to https://www.almosafer.com
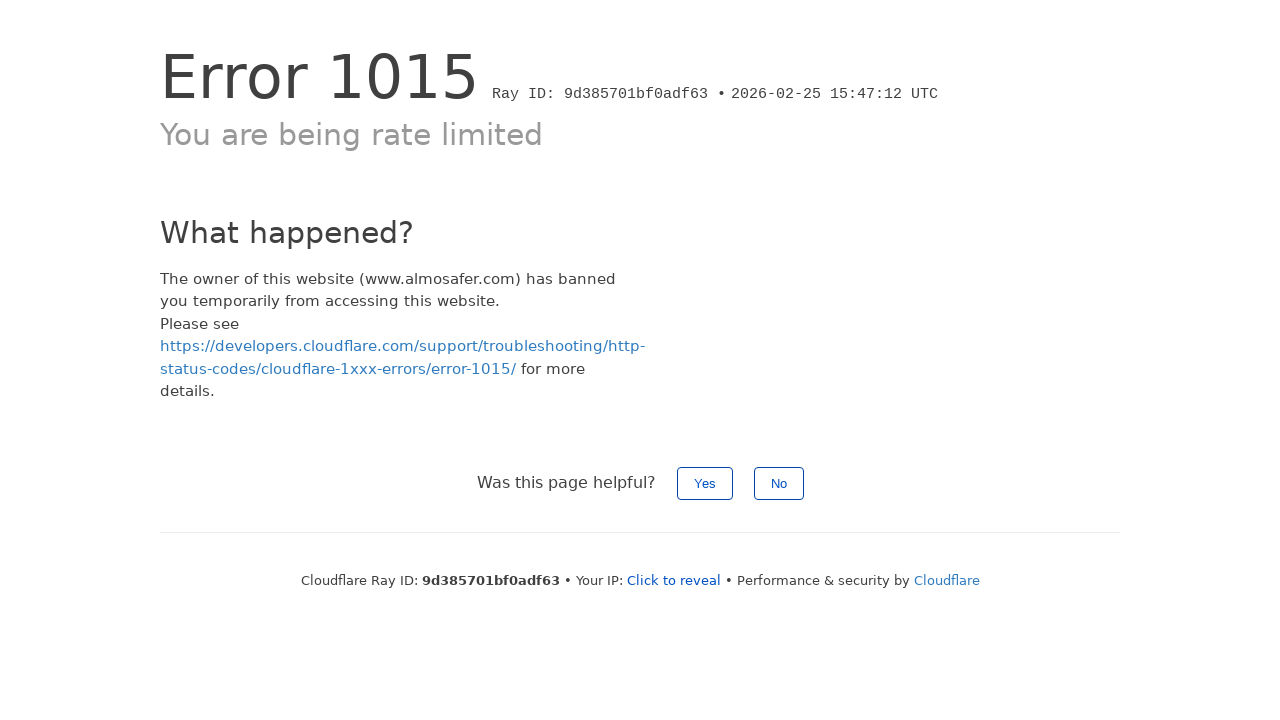

Scrolled to footer (8000px down)
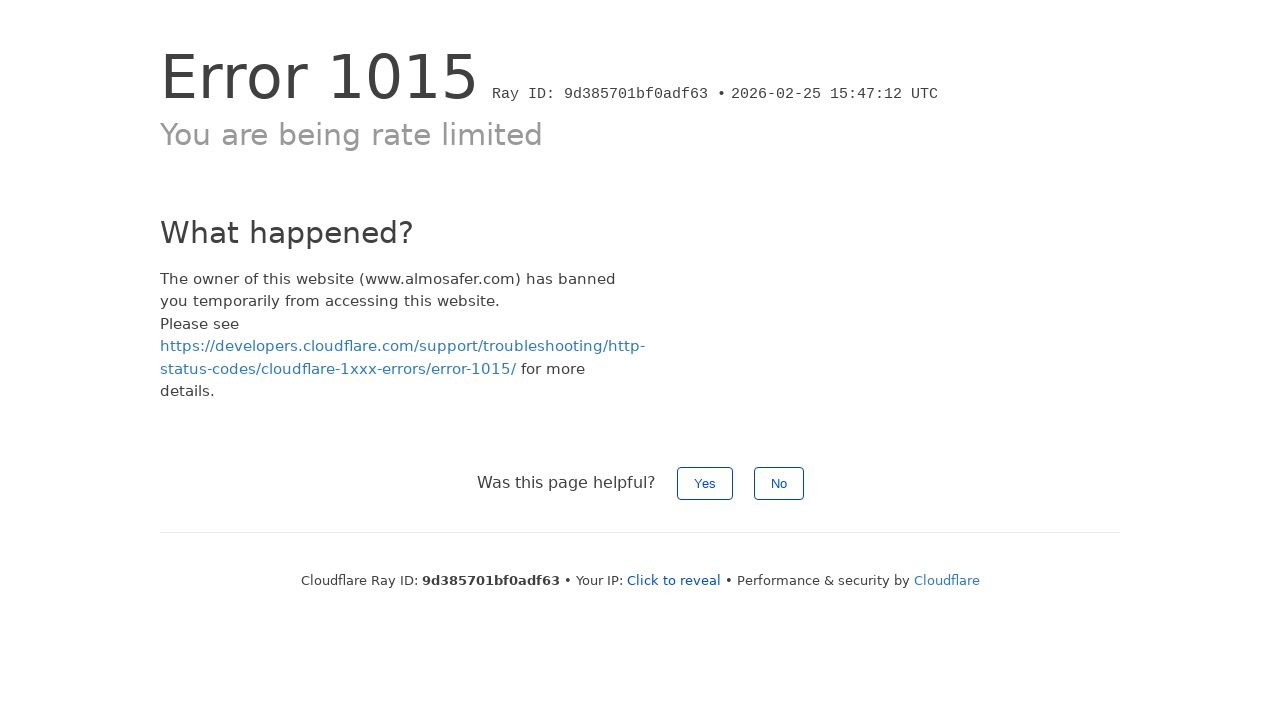

Located footer element
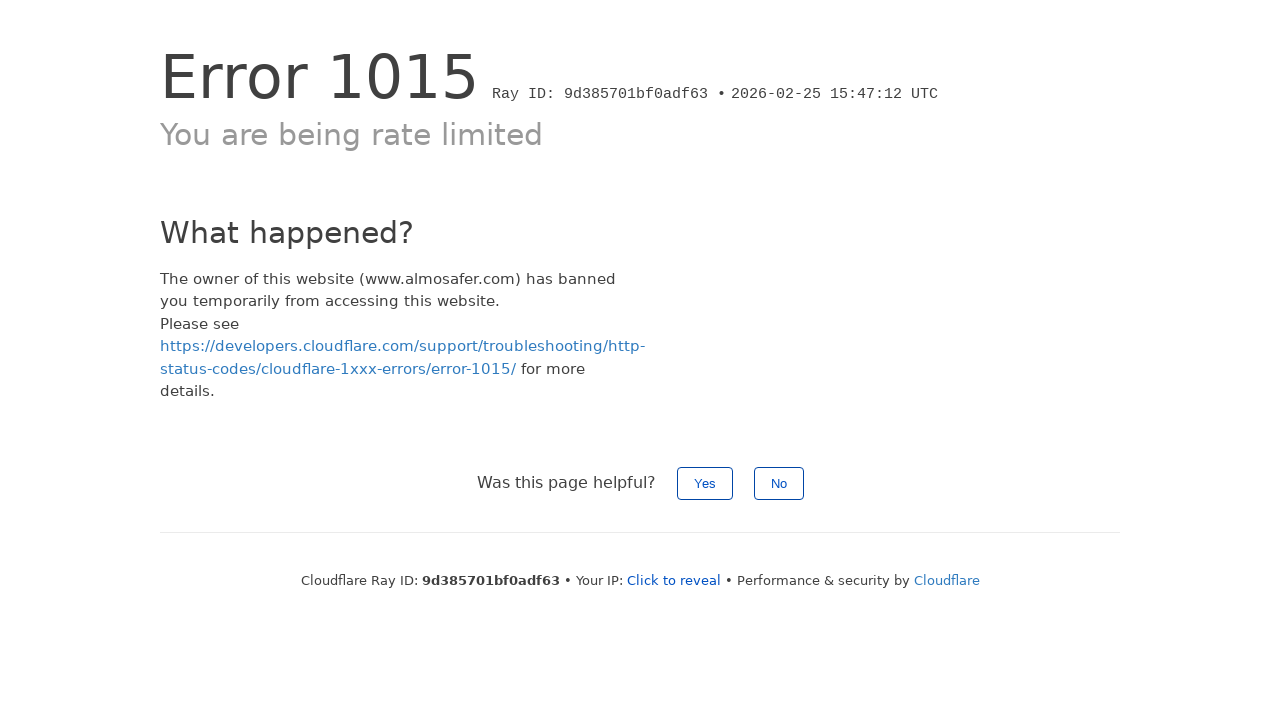

Located container div with Qitaf logo
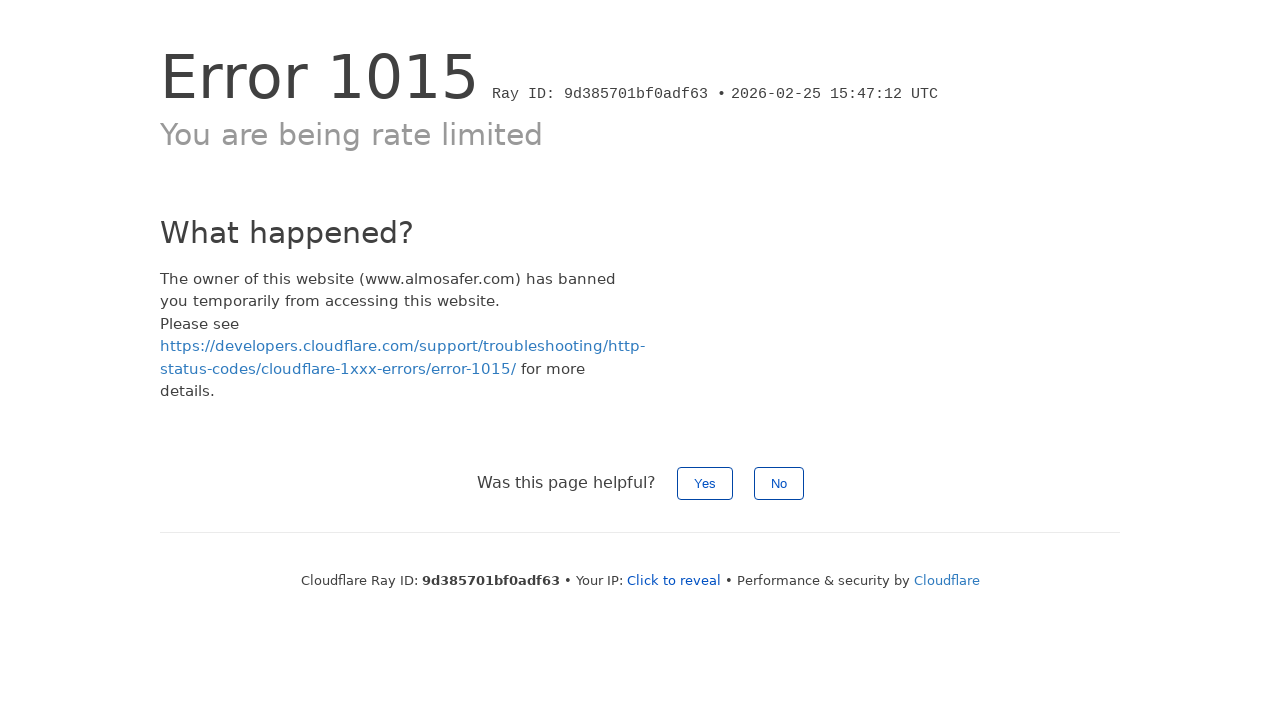

Verified Qitaf logo SVG visibility: False
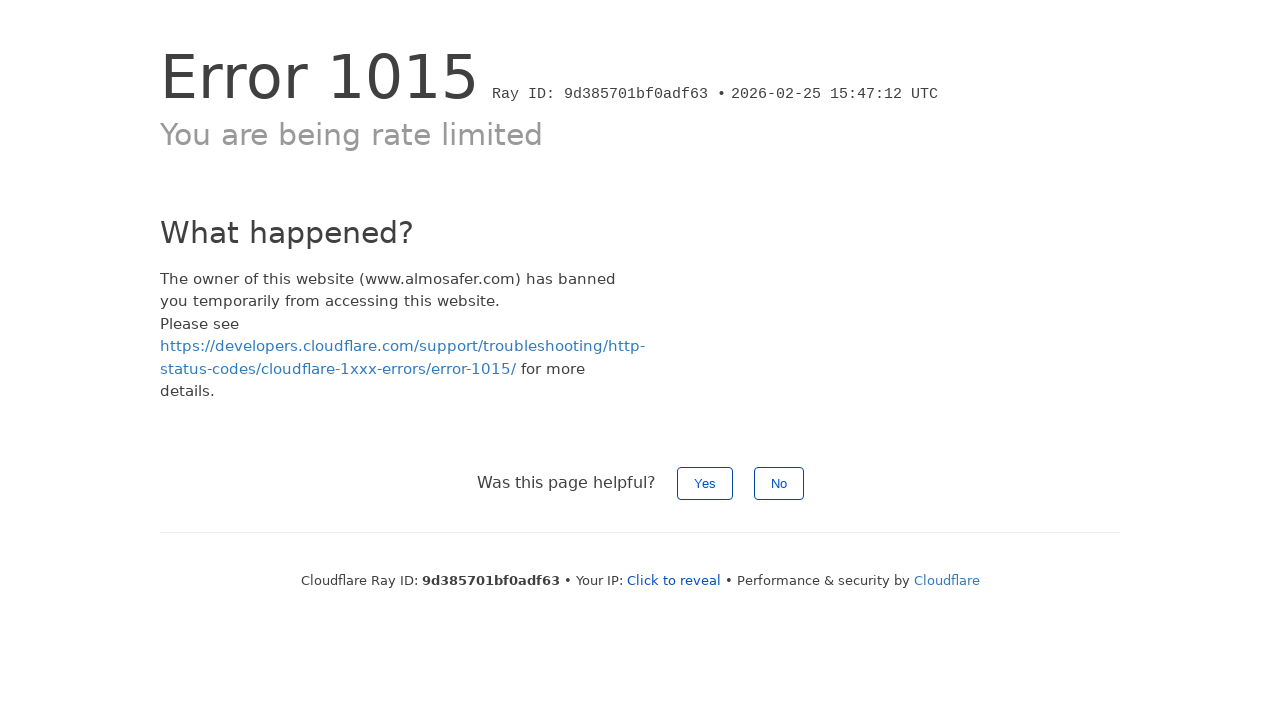

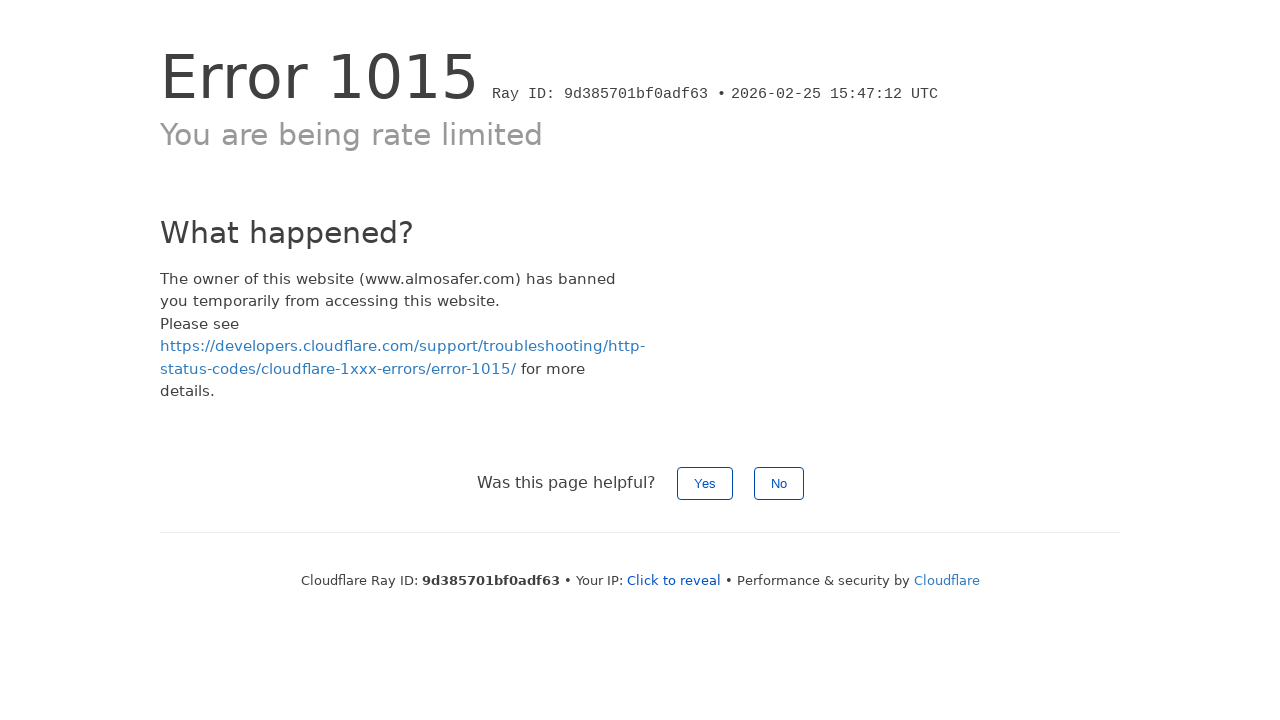